Tests the context menu functionality by right-clicking on a designated area and handling the resulting alert.

Starting URL: https://the-internet.herokuapp.com/

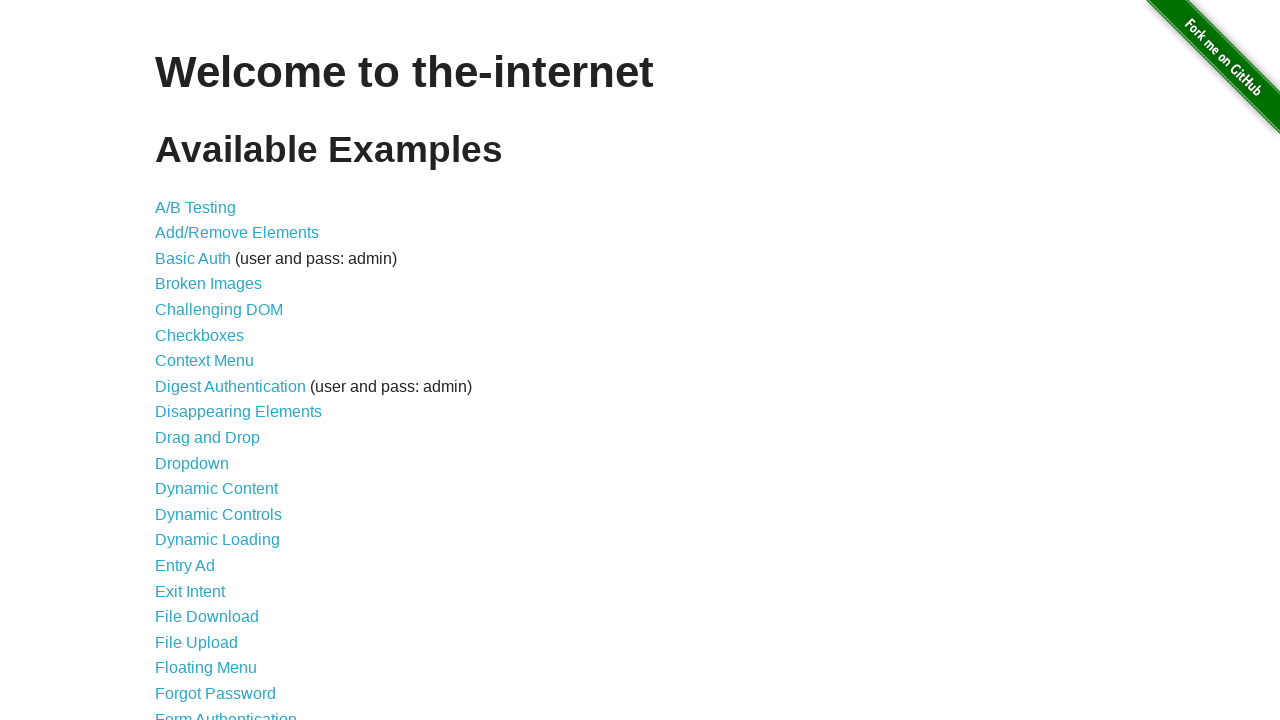

Clicked on Context Menu link at (204, 361) on a[href*='context']
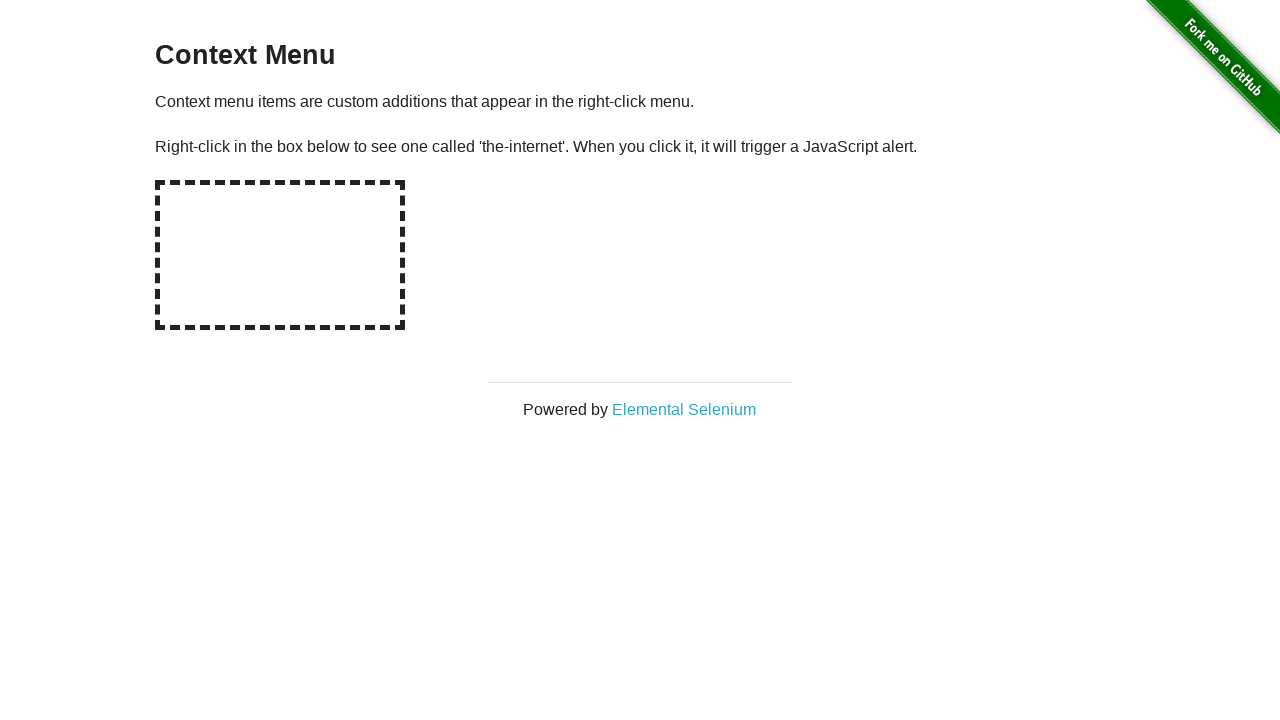

Set up dialog handler to accept alerts
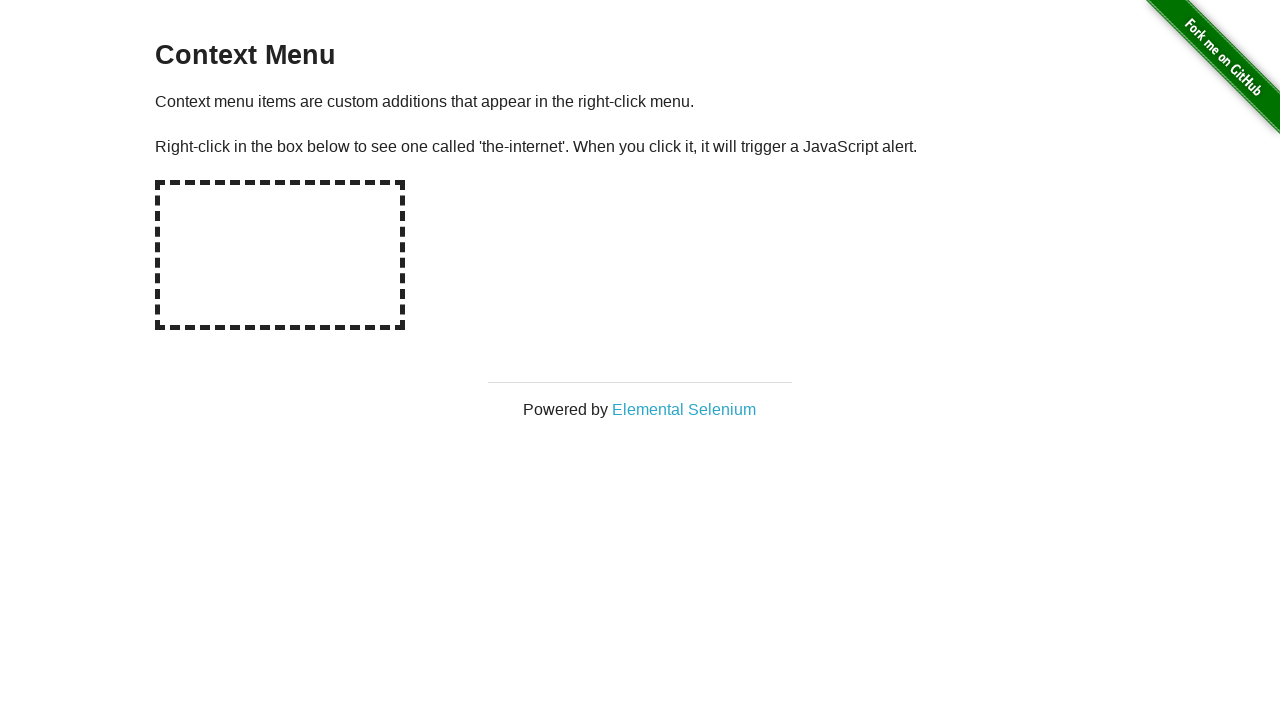

Right-clicked on hot-spot area to trigger context menu at (280, 255) on #hot-spot
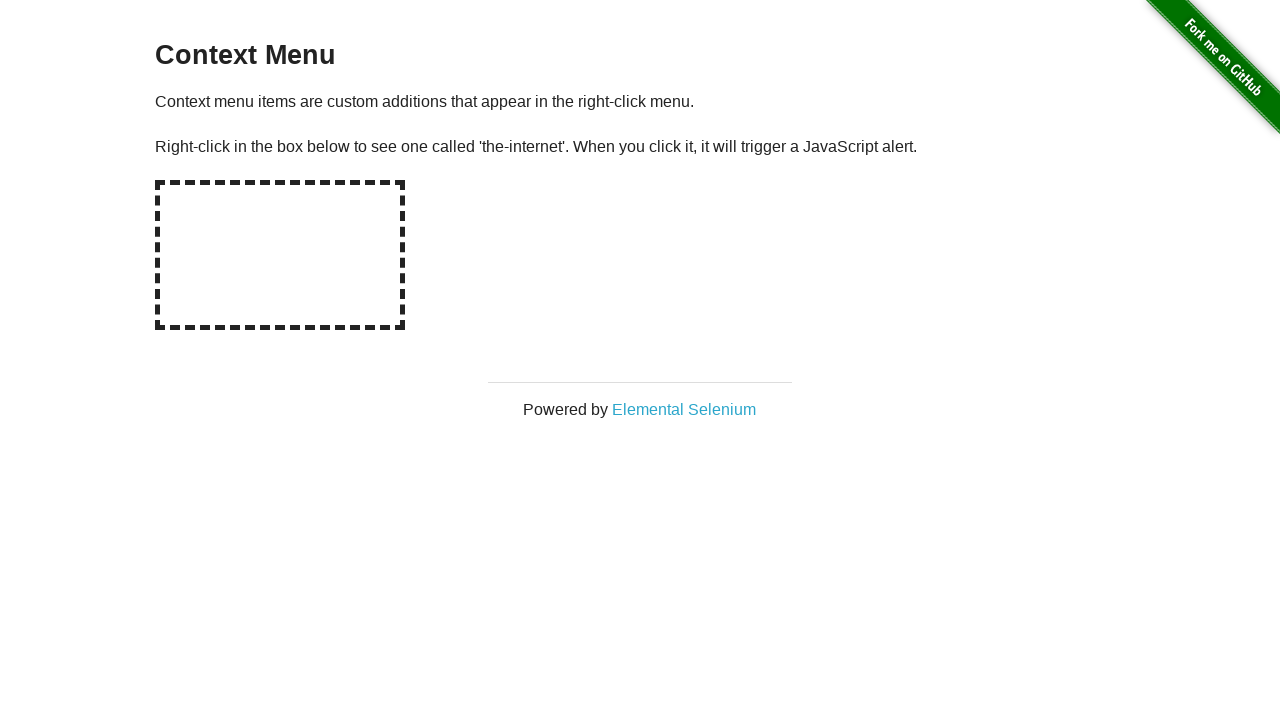

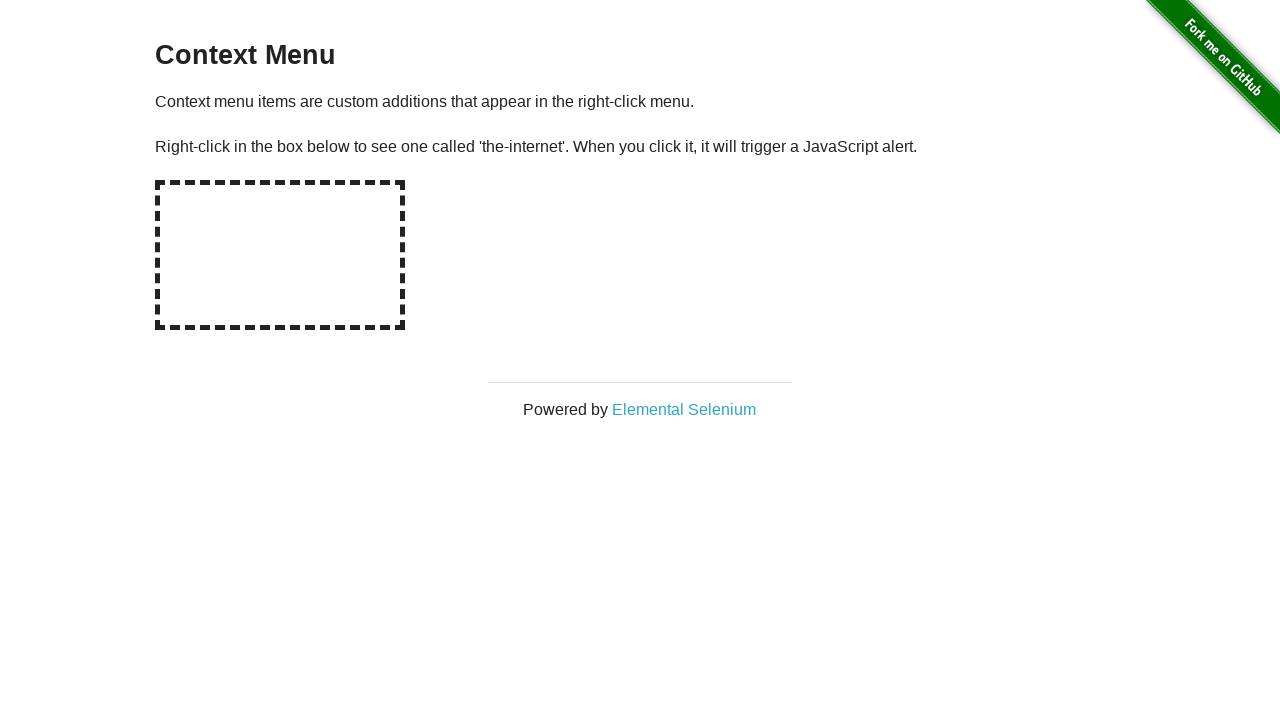